Tests frame switching functionality on the NYISO public website by navigating between frames, clicking a link in one frame, and verifying content in another frame.

Starting URL: http://mis.nyiso.com/public/

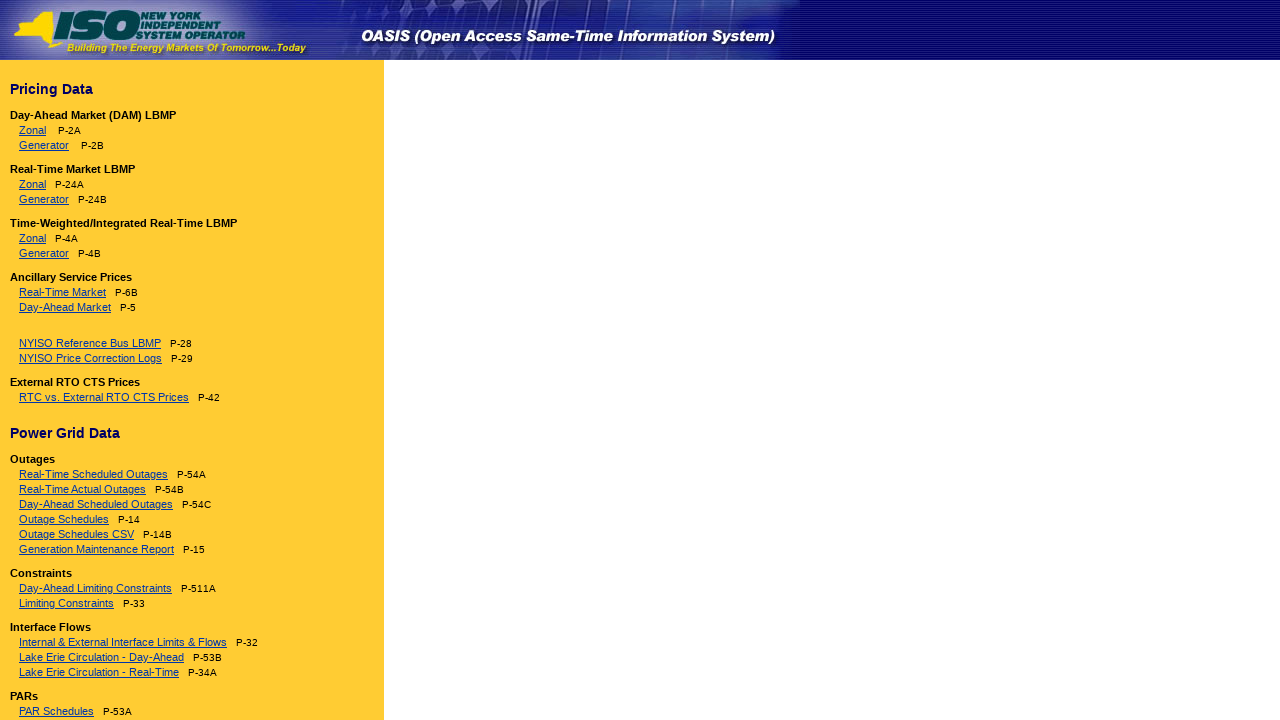

Set viewport size to 1920x1080
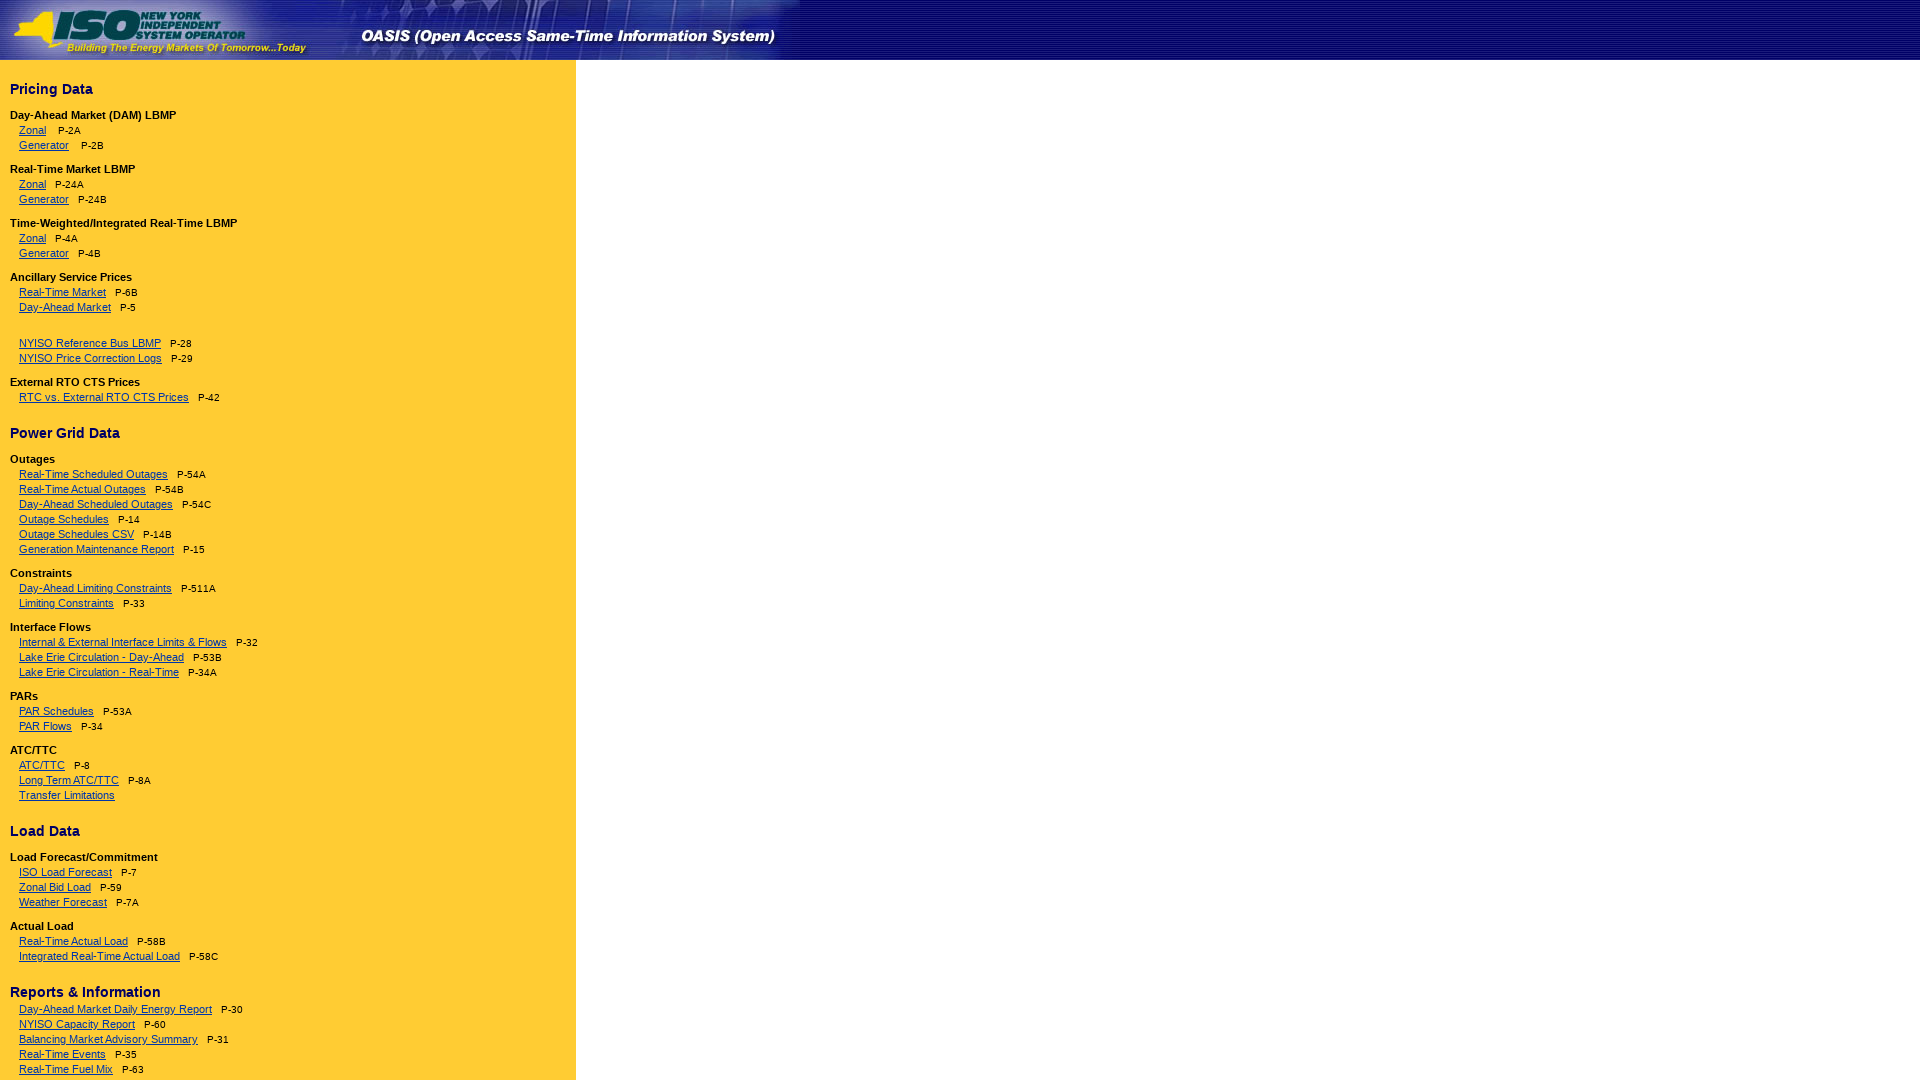

Waited 3 seconds for page to load
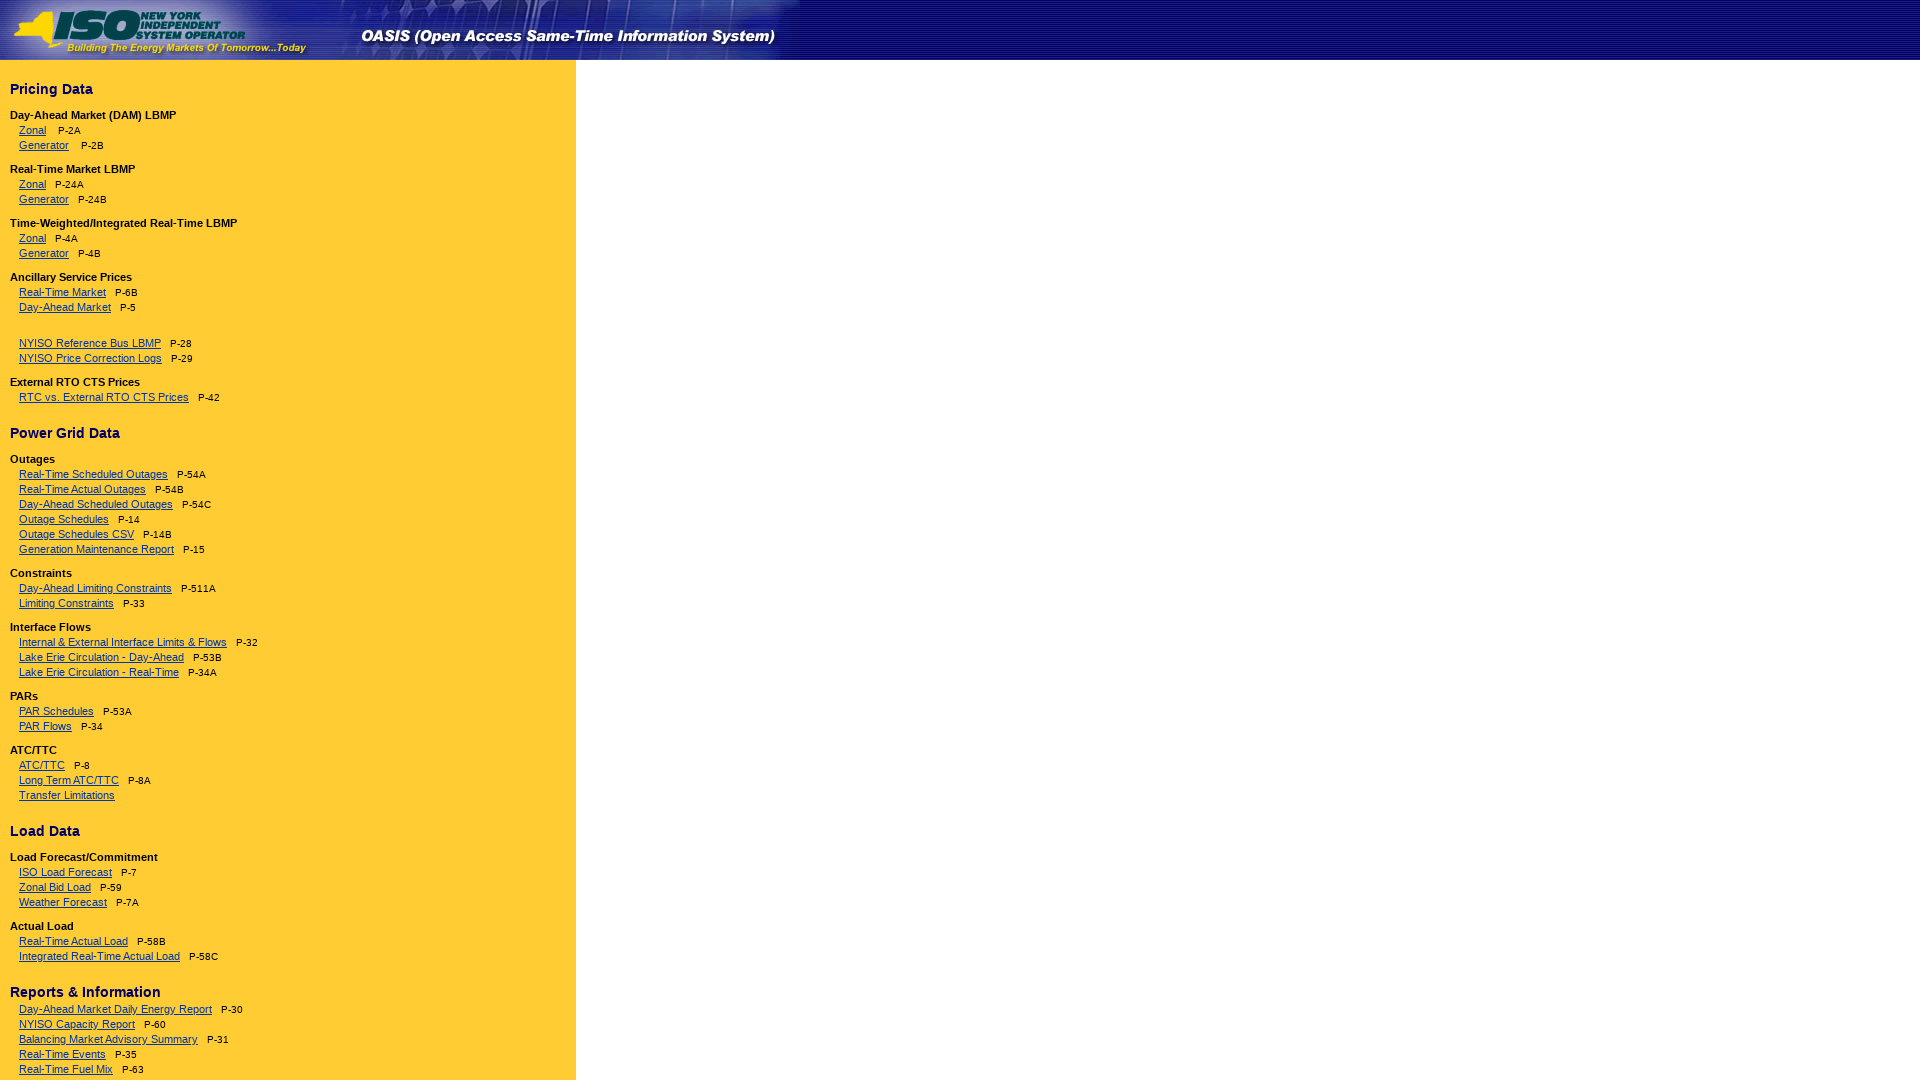

Located frame at index 1
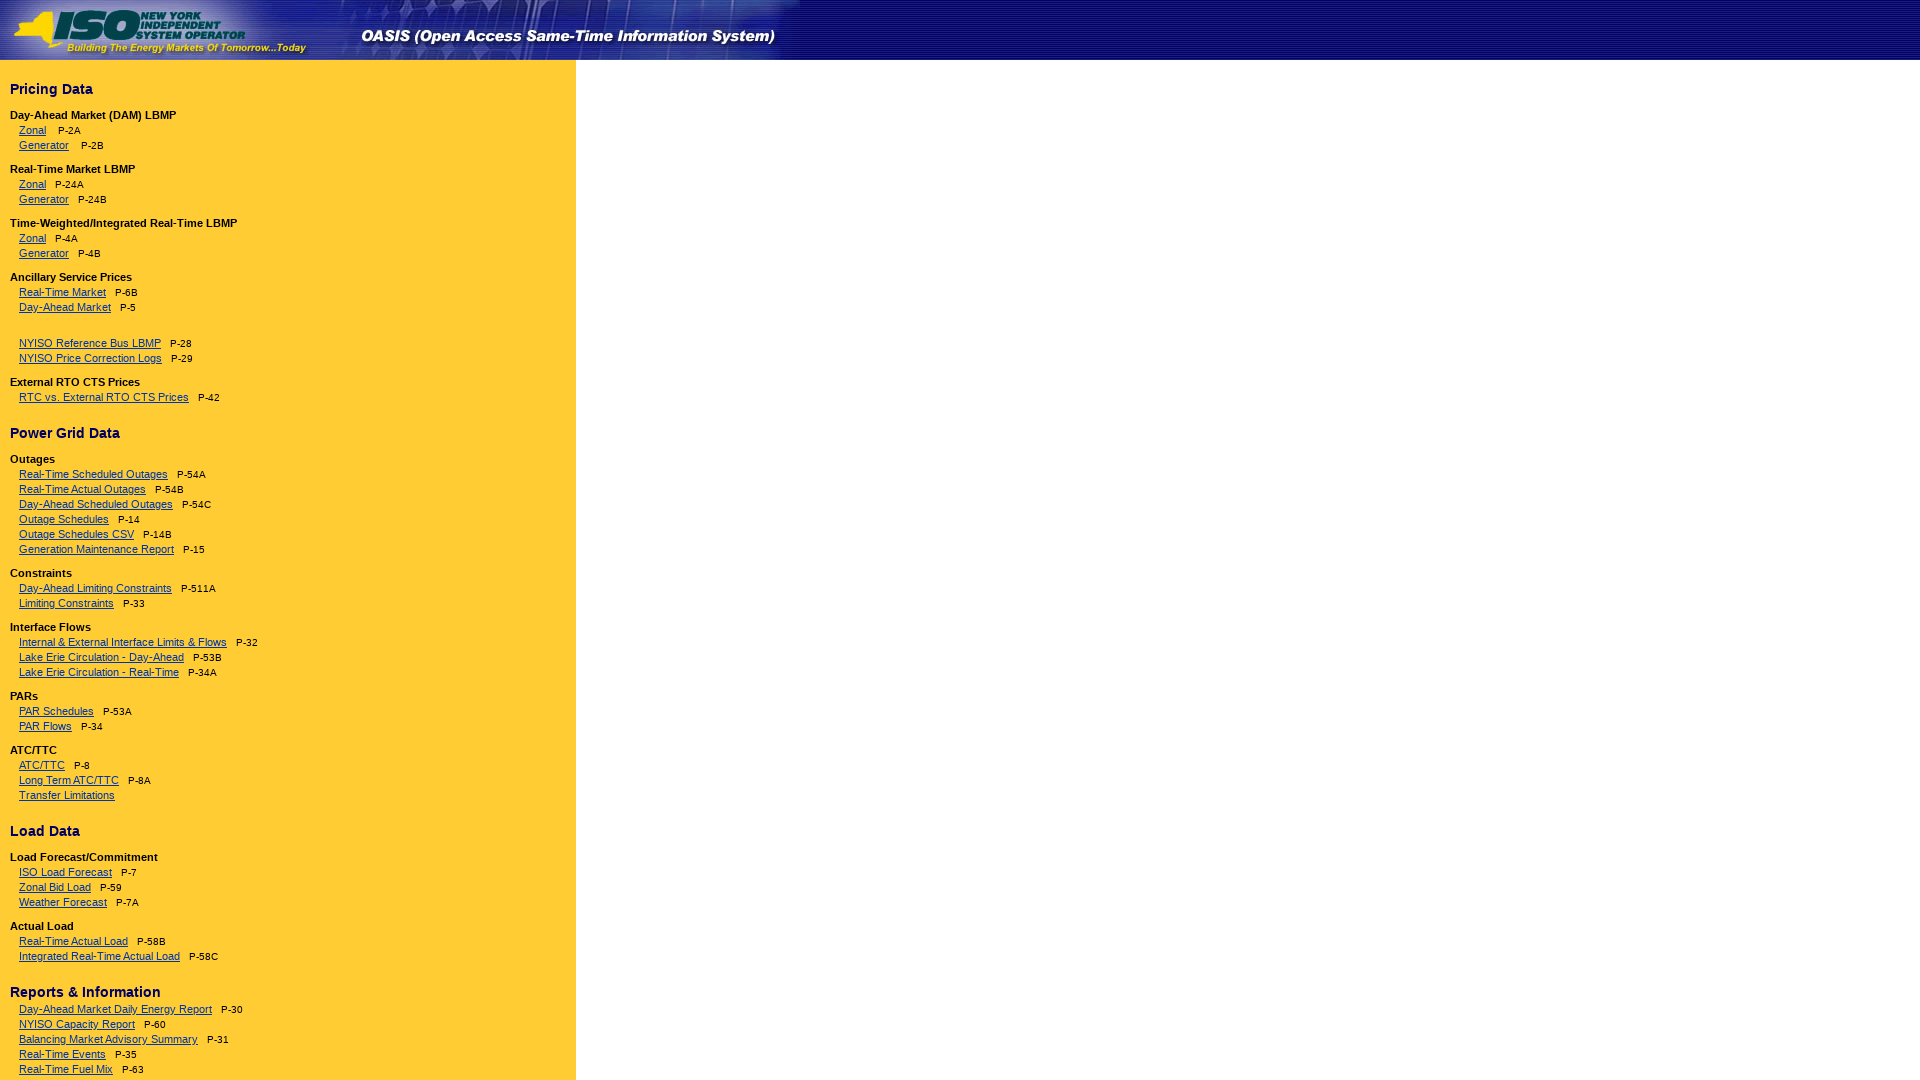

Waited 3 seconds for frame 1 content to be available
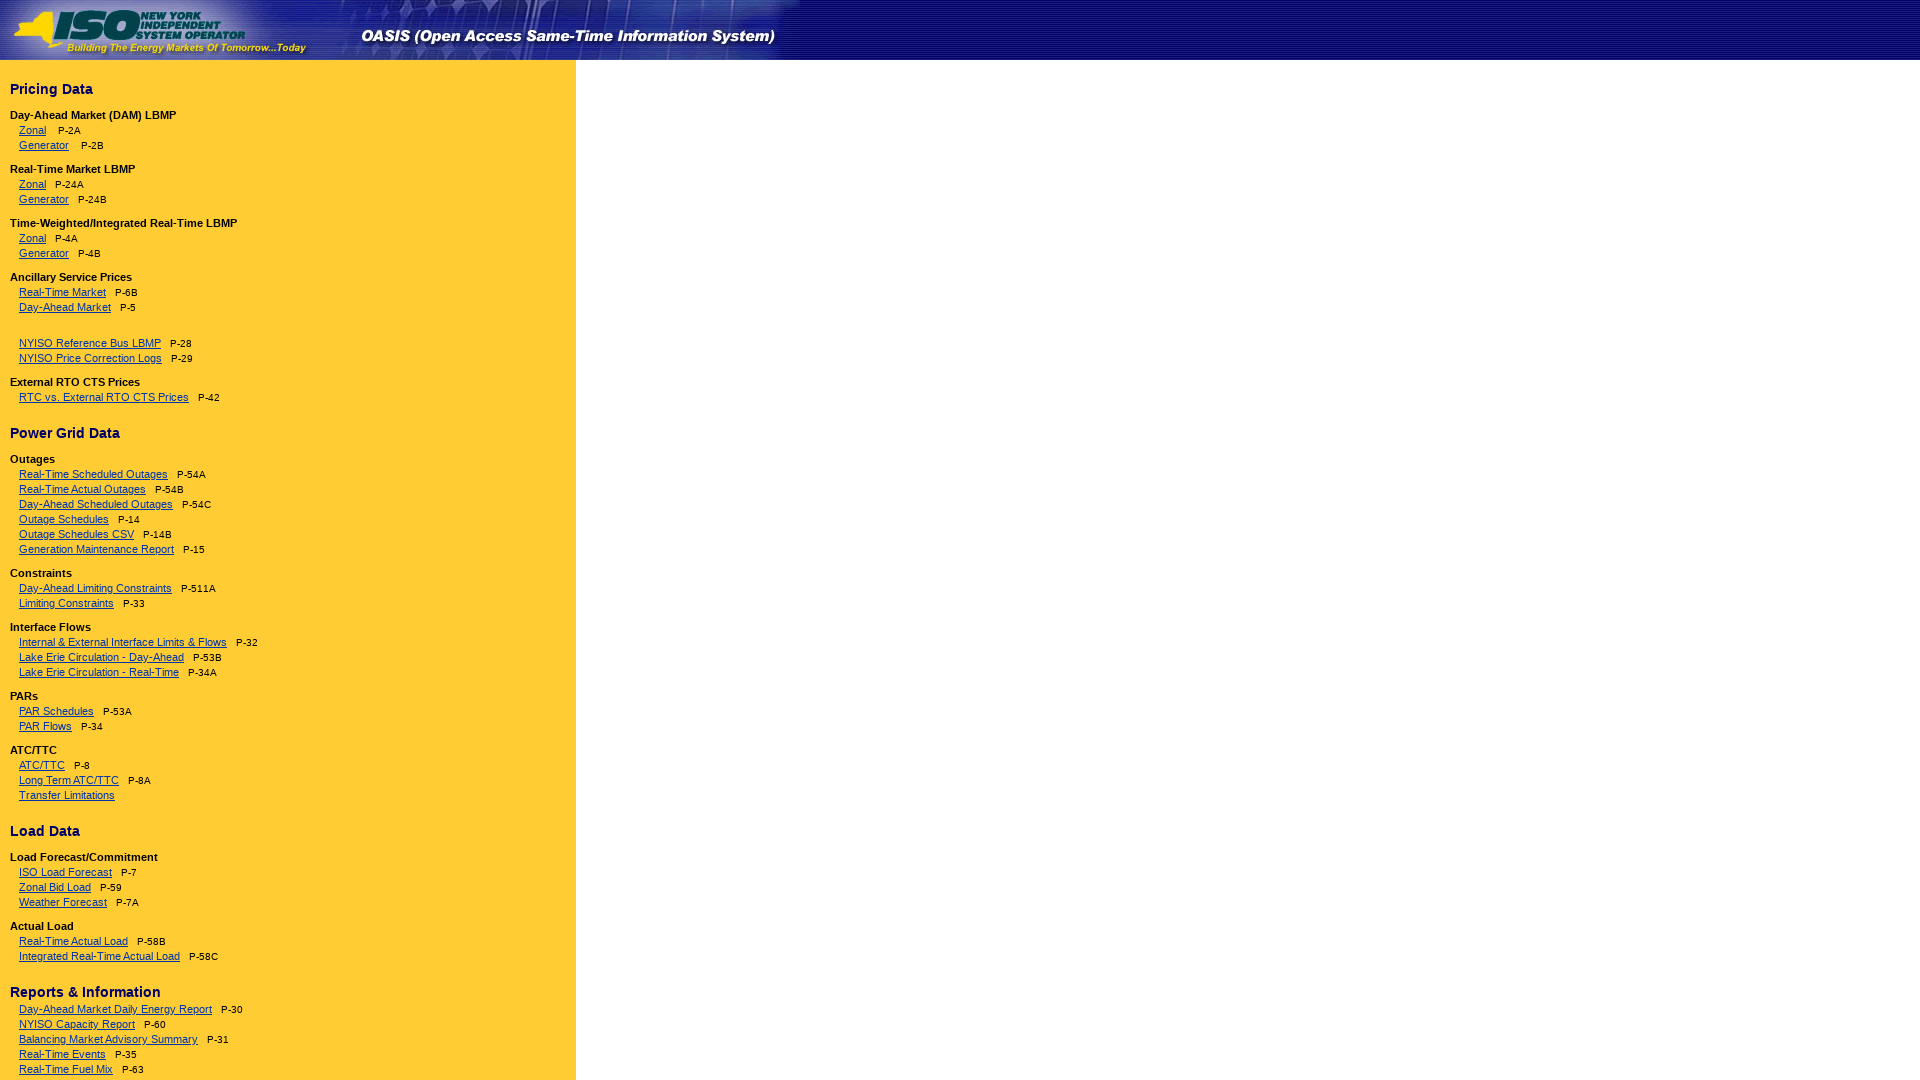

Clicked link in 6th row of table within frame 1 at (32, 184) on frame >> nth=1 >> internal:control=enter-frame >> table tbody tr:nth-child(6) td
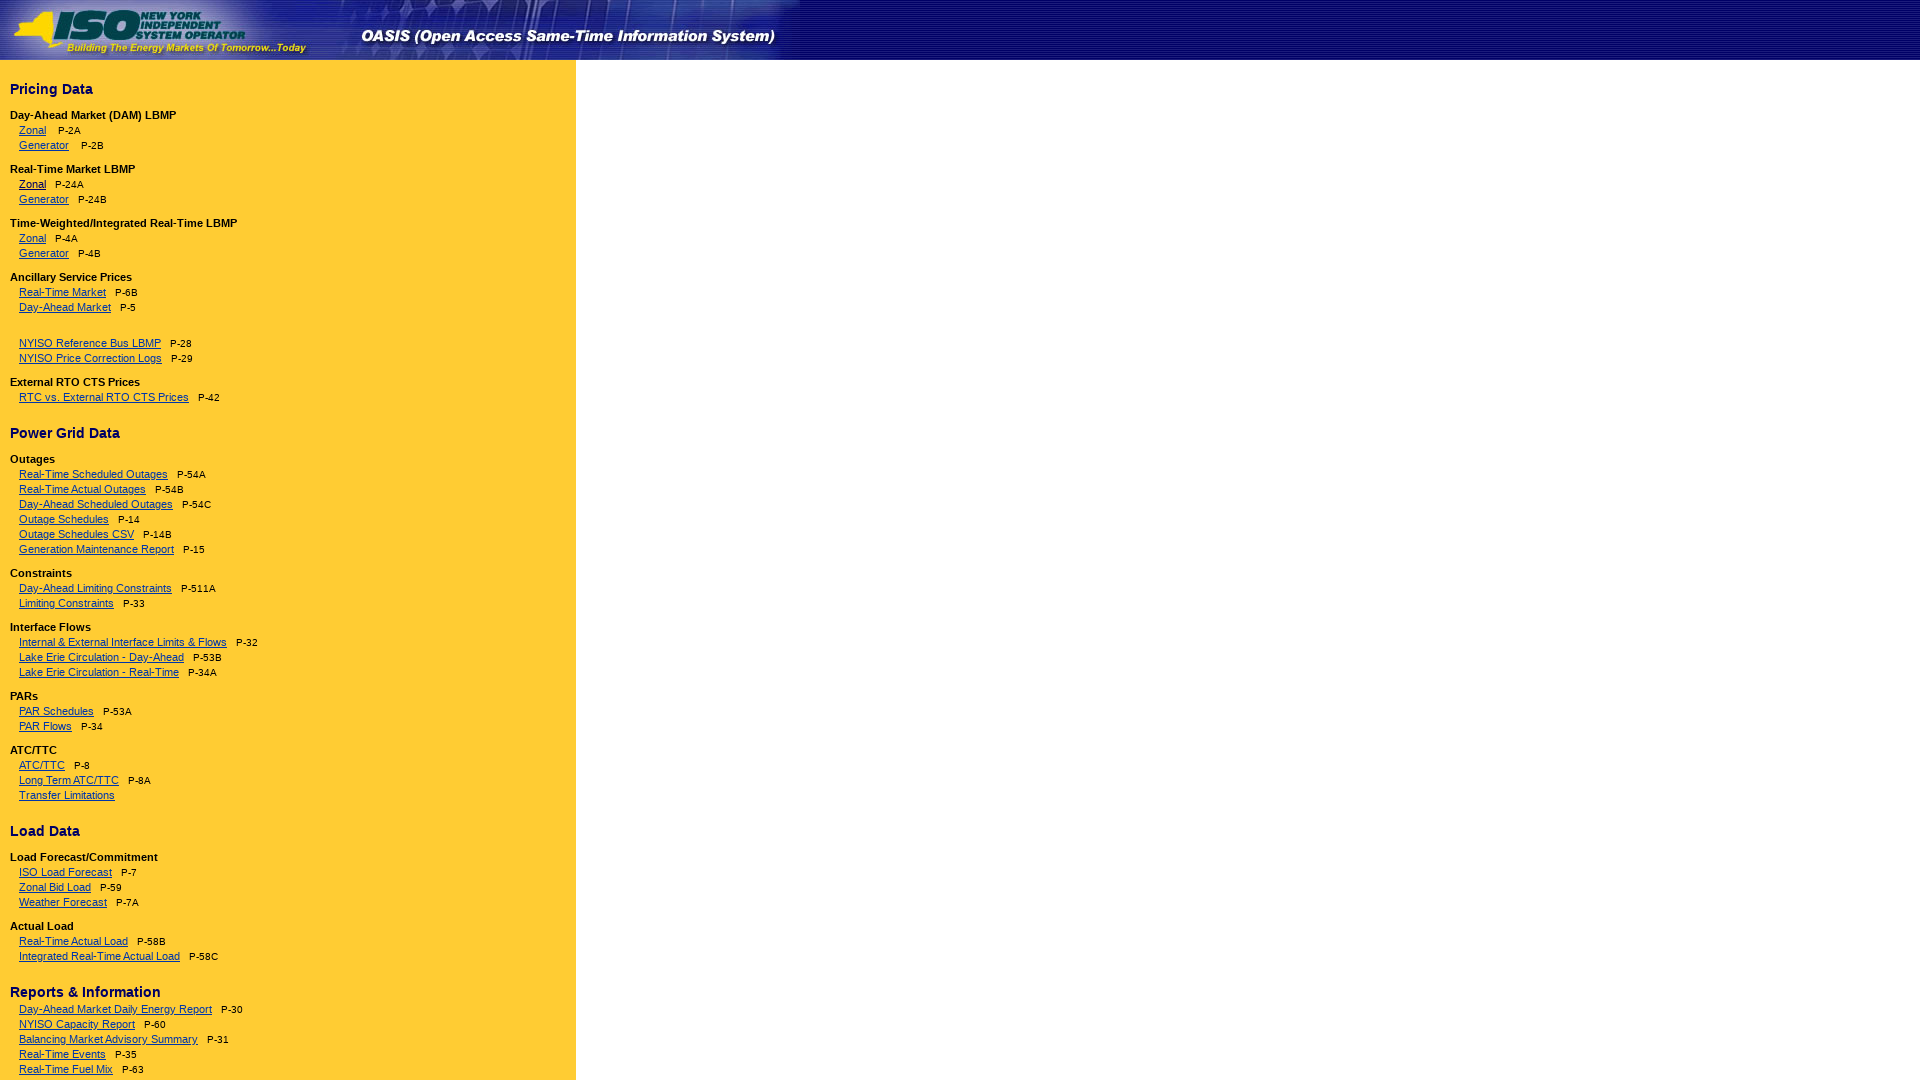

Located frame at index 2
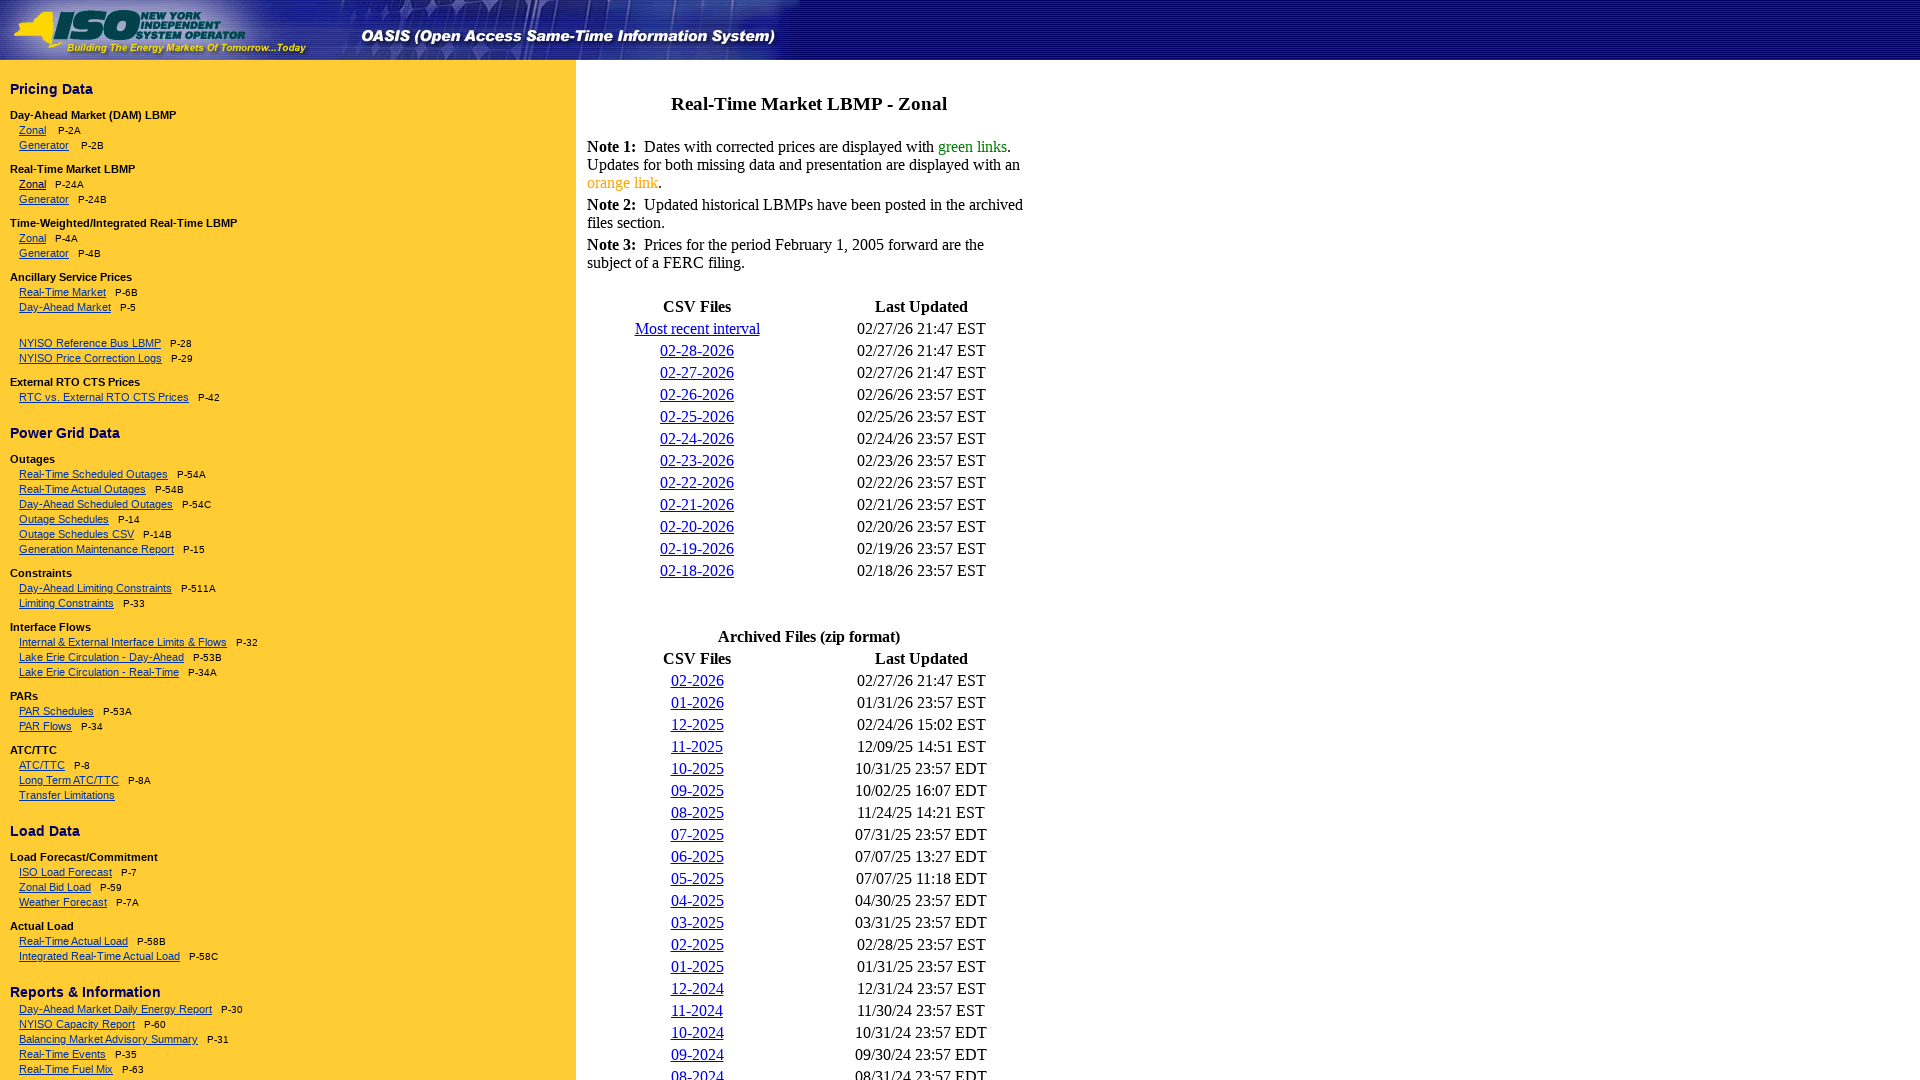

Waited 3 seconds for frame 2 content to load
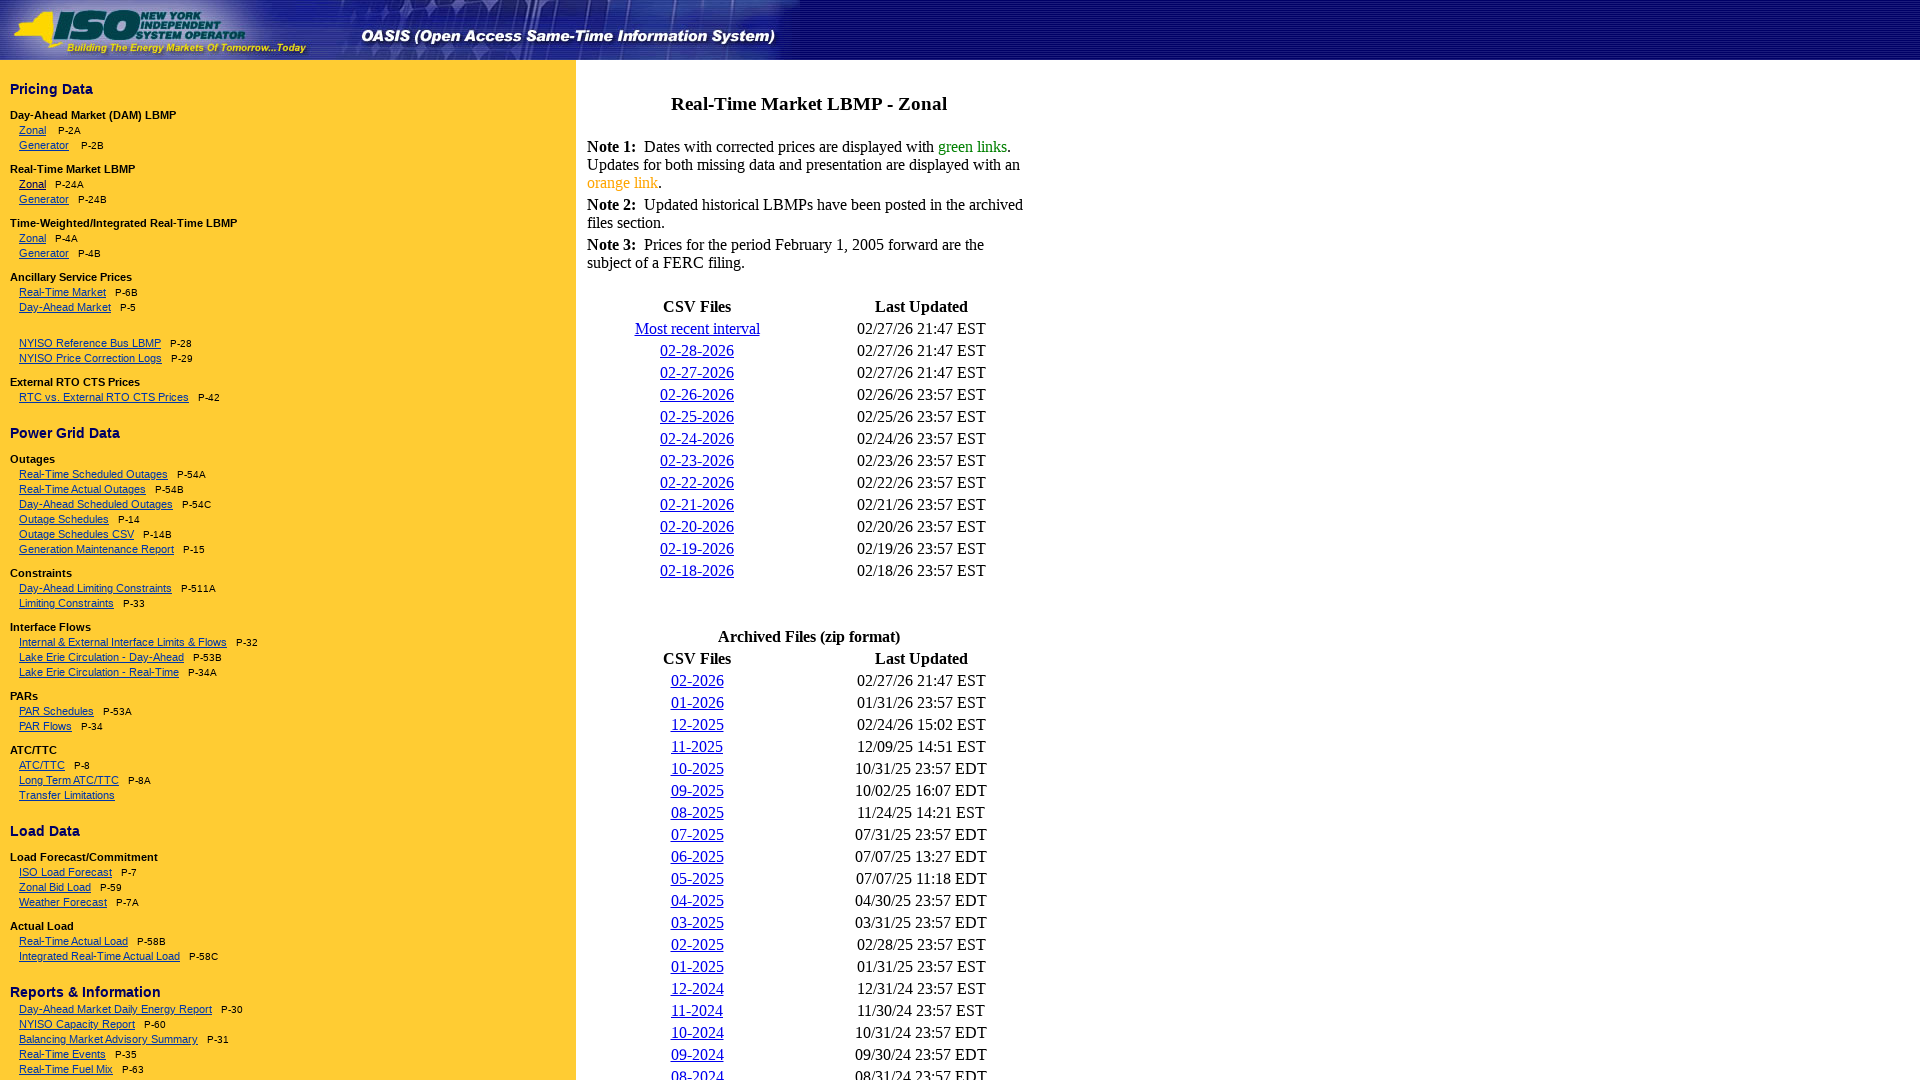

Verified content in frame 2 at row 8, column 2
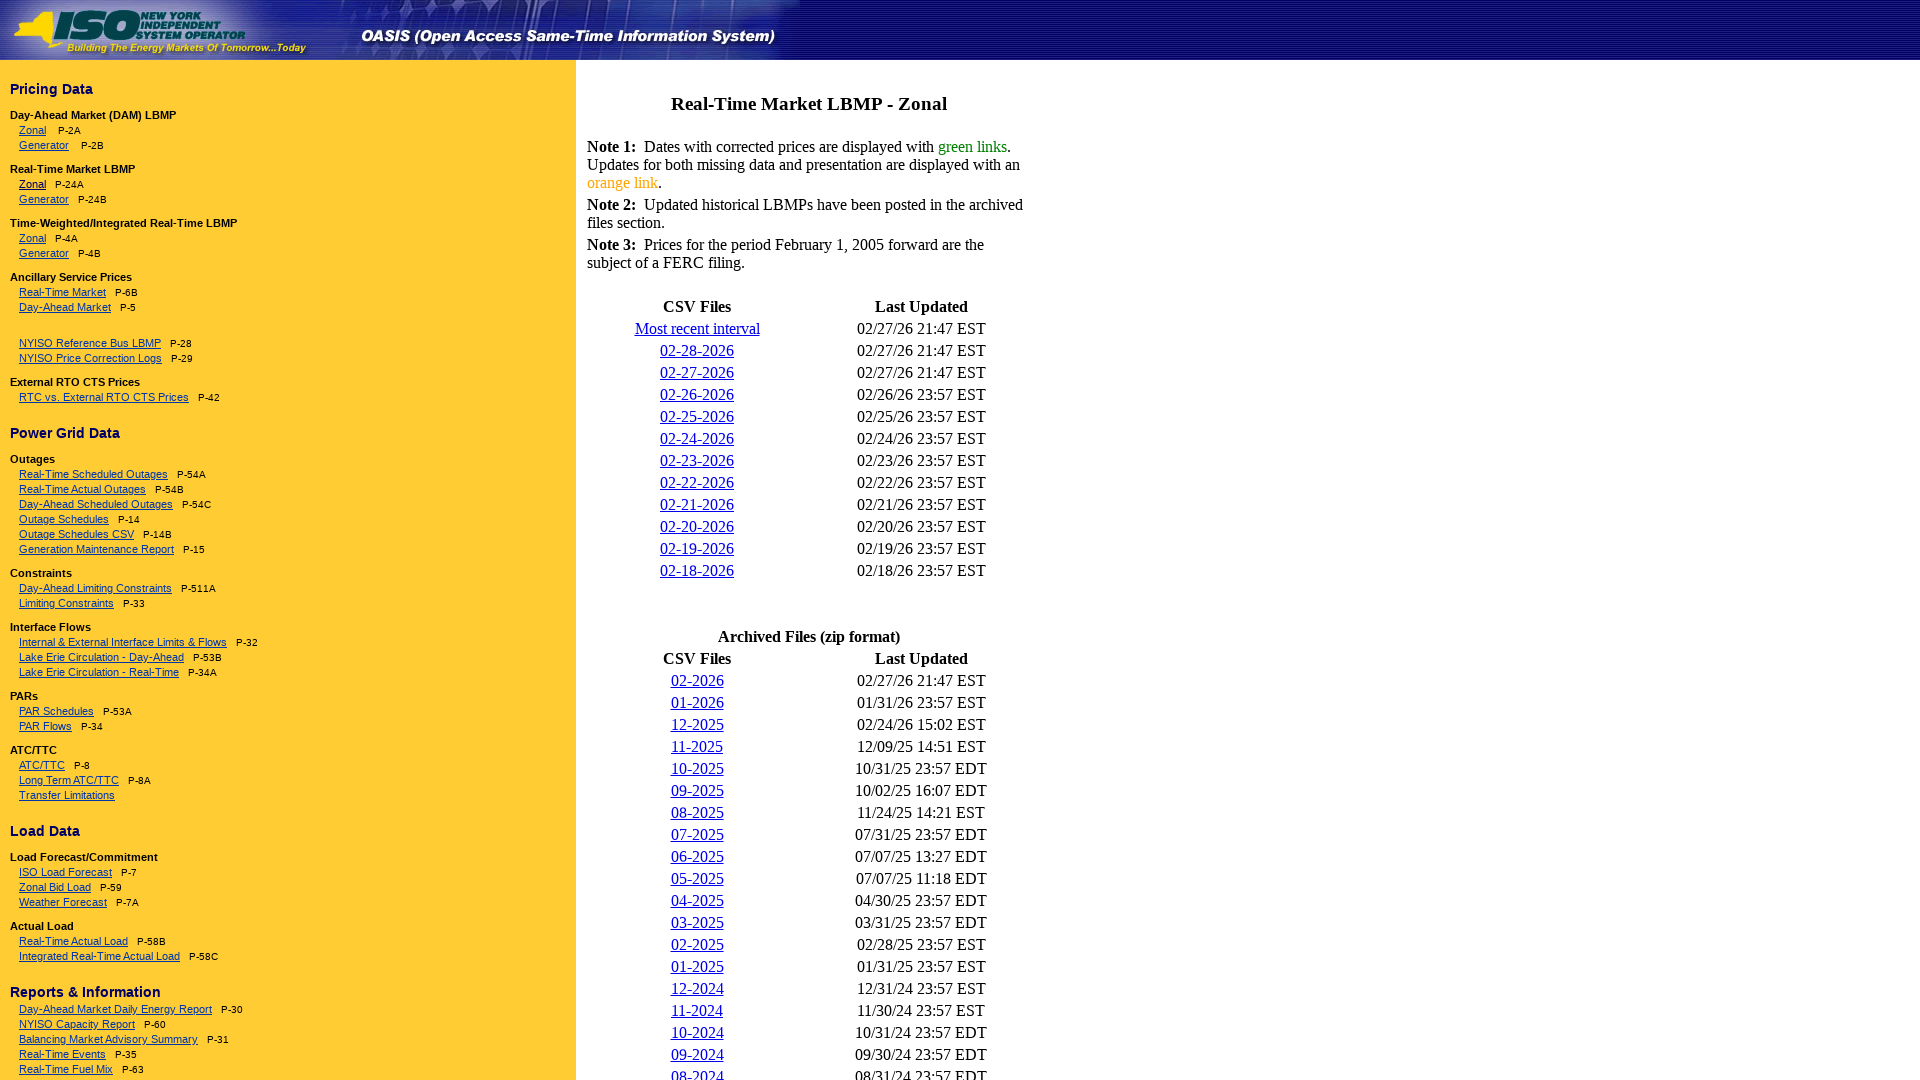

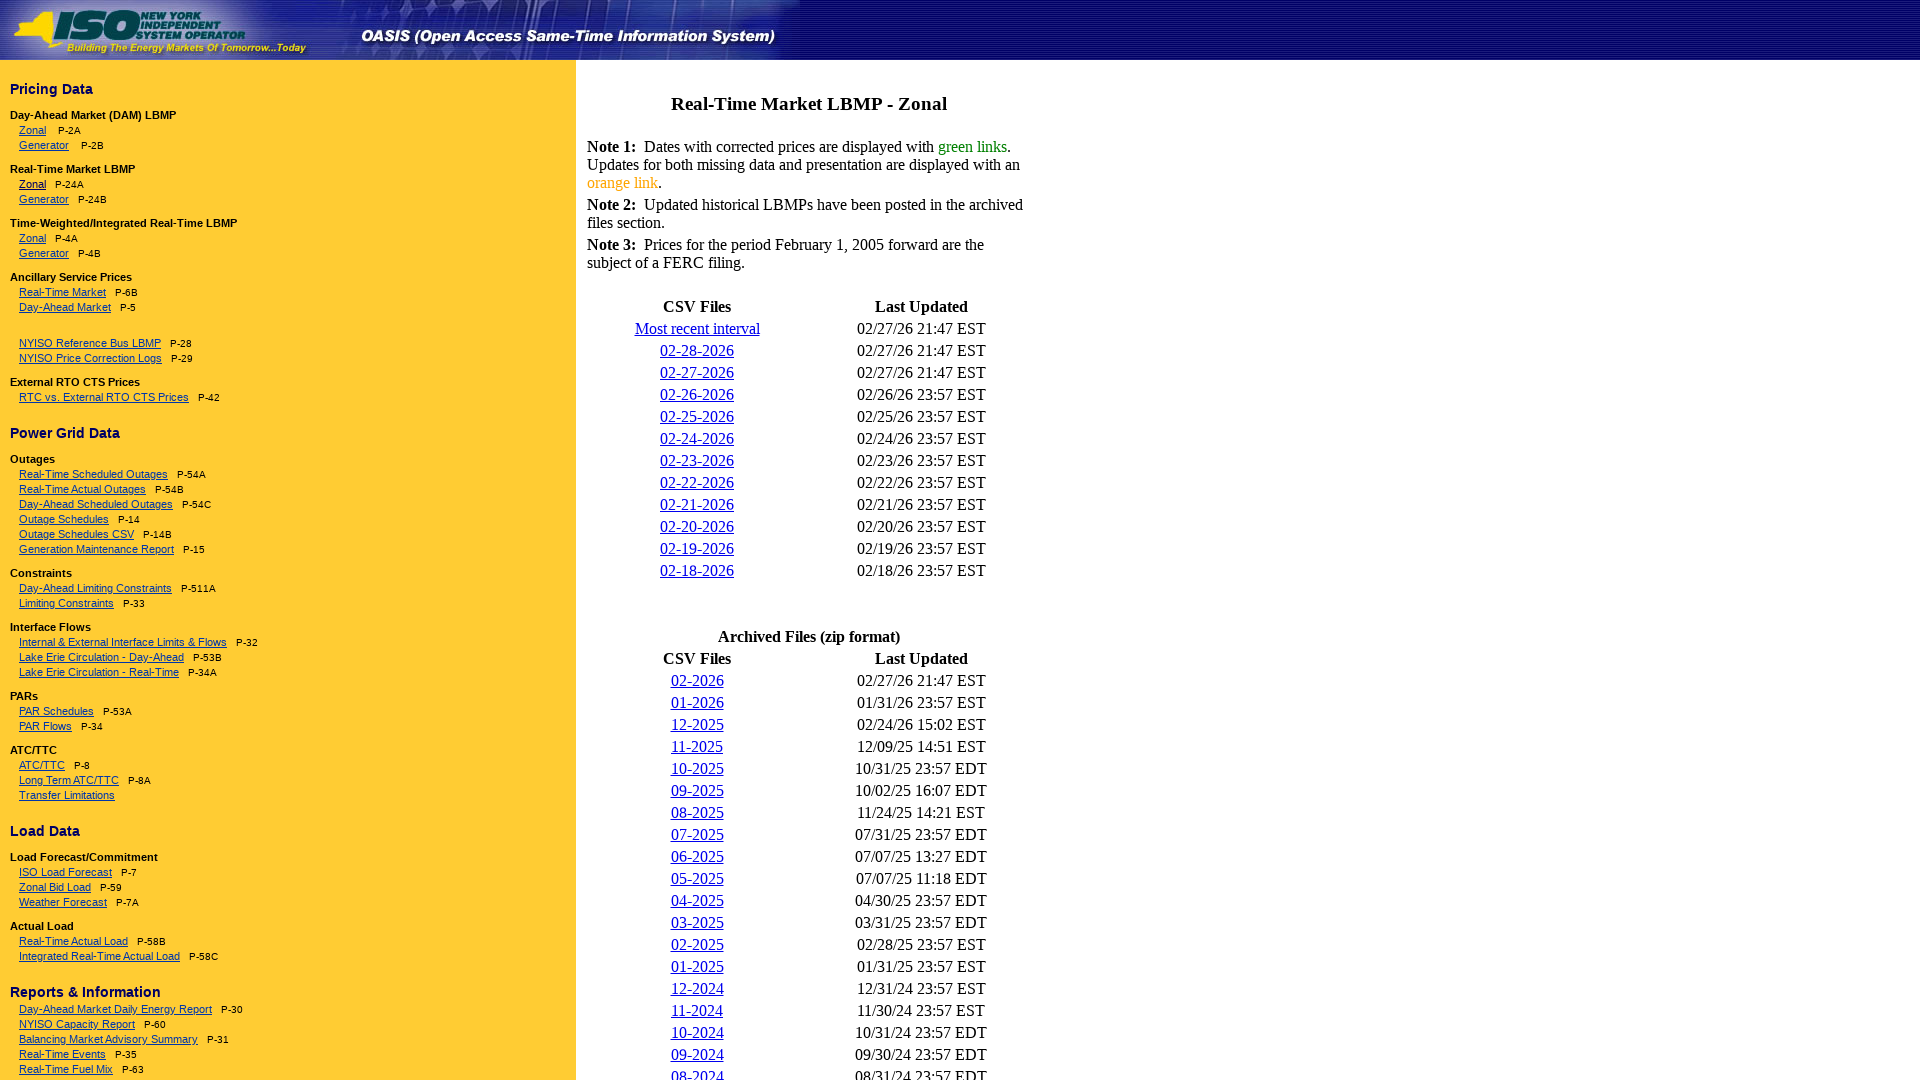